Navigates to Uniforms page, verifies Swords & Sabers section is displayed and tests shop now button navigation

Starting URL: https://www.glendale.com

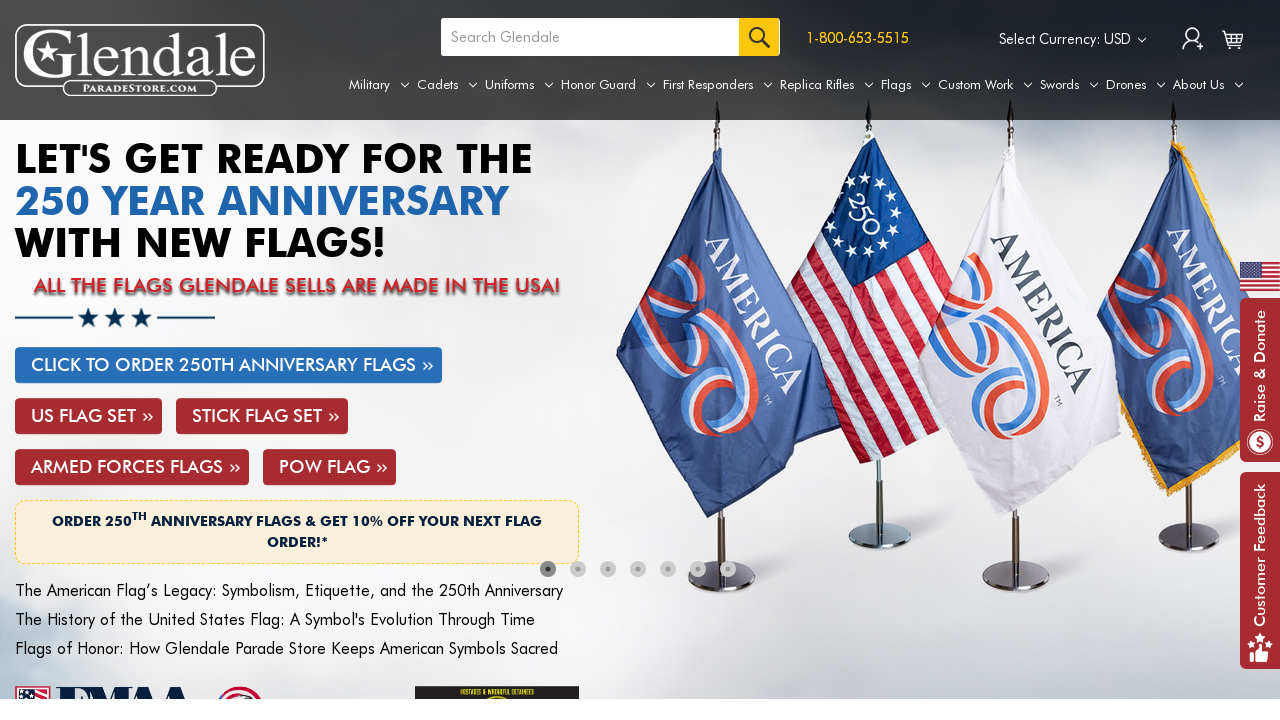

Hovered over Uniforms tab to reveal submenu at (519, 85) on xpath=//a[@aria-label='Uniforms']
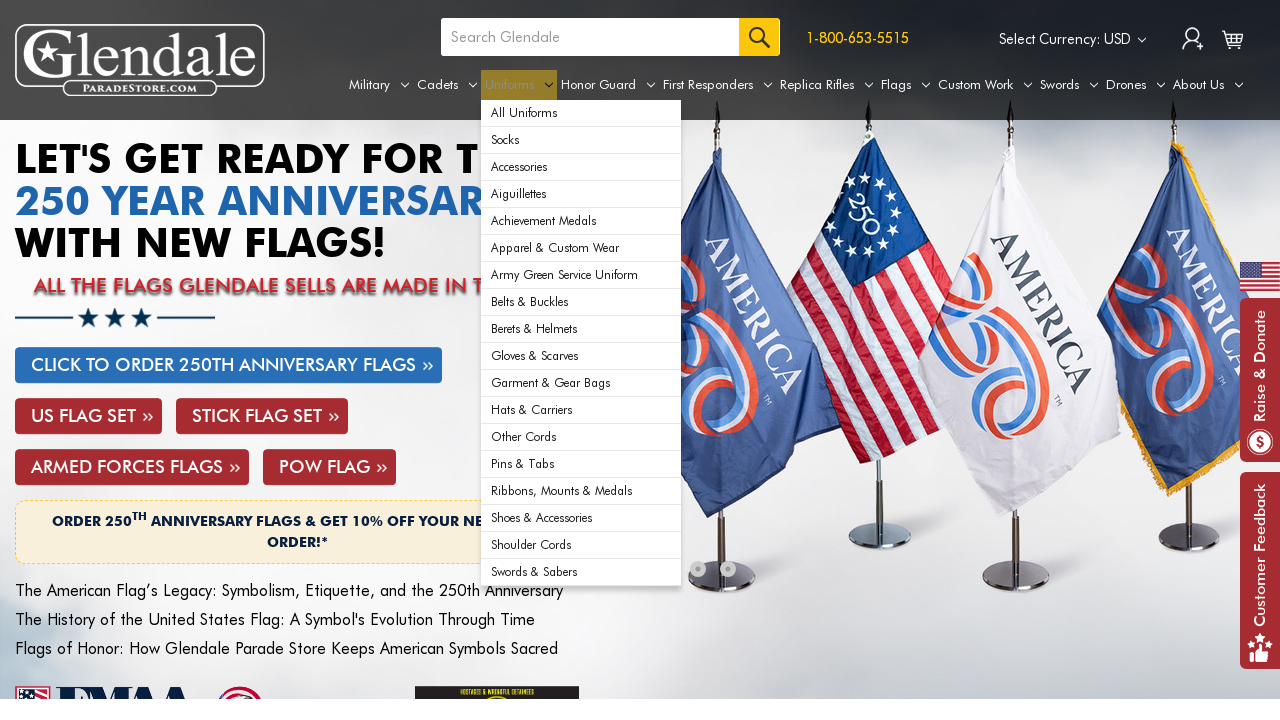

Clicked first item in uniforms submenu at (581, 113) on xpath=//div[@id='navPages-29']/ul[@class='navPage-subMenu-list']/li[1]/a
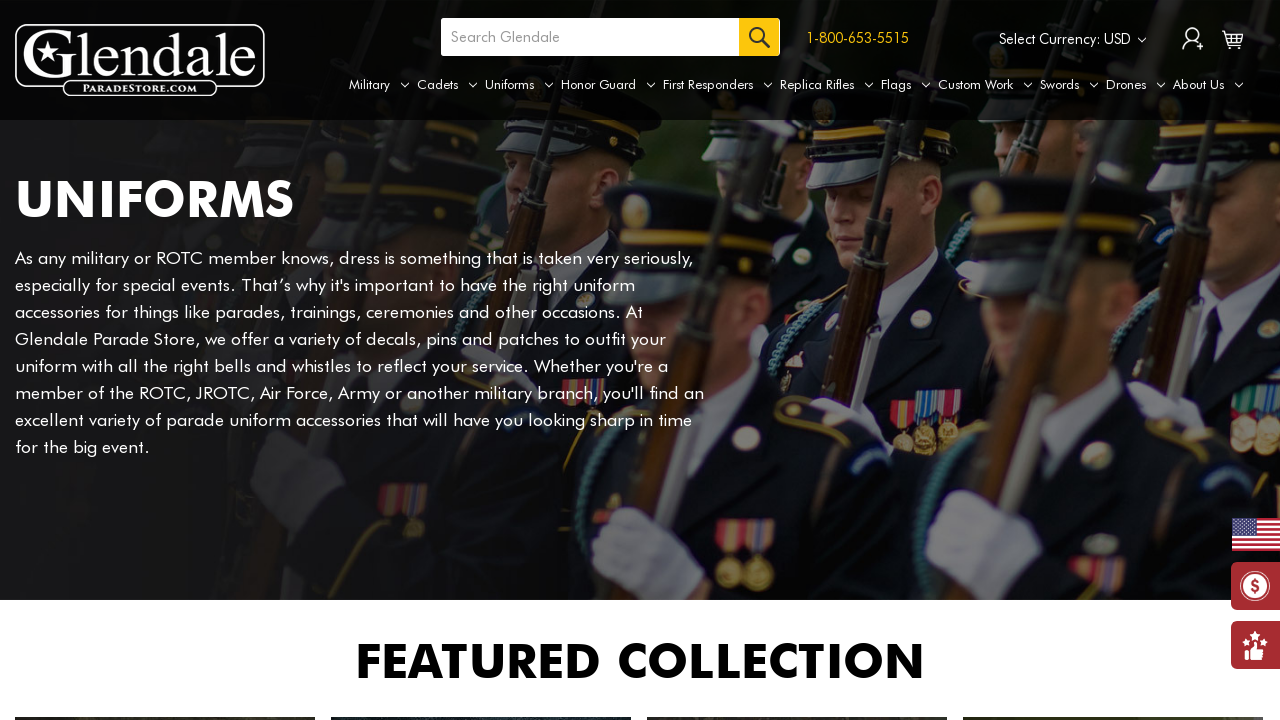

Verified Swords & Sabers section is visible
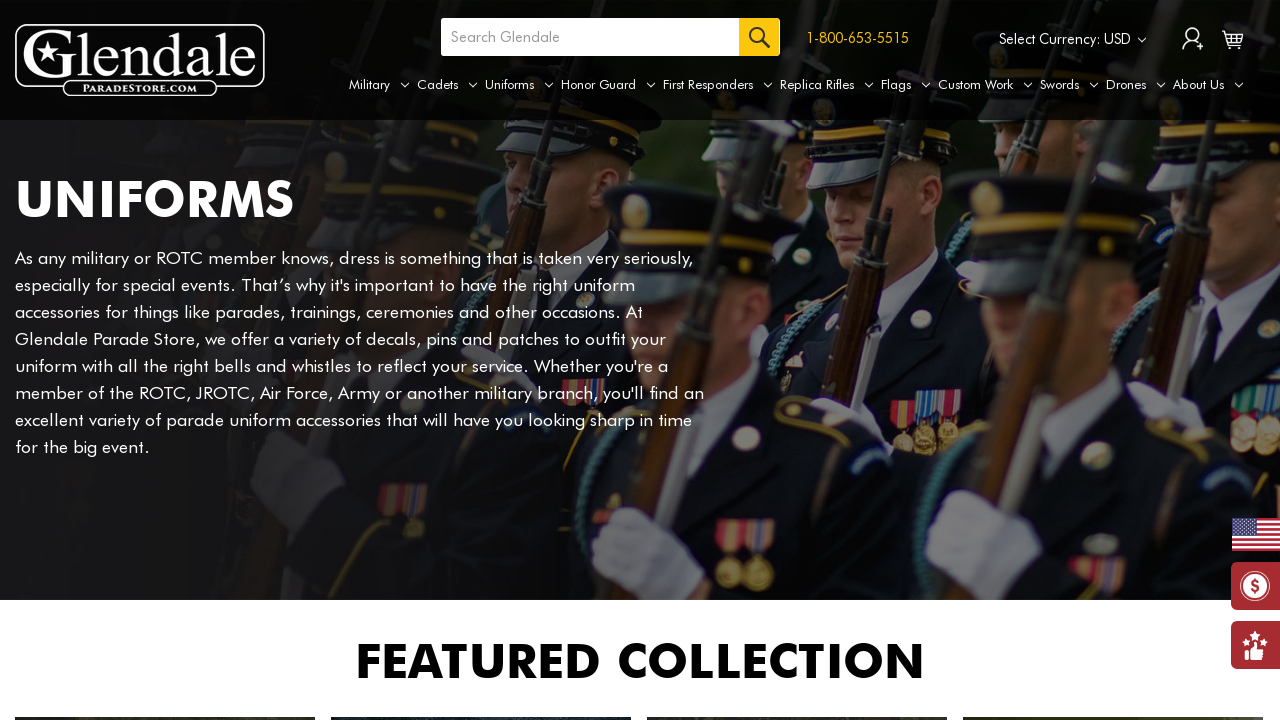

Navigated to ceremonial military swords page
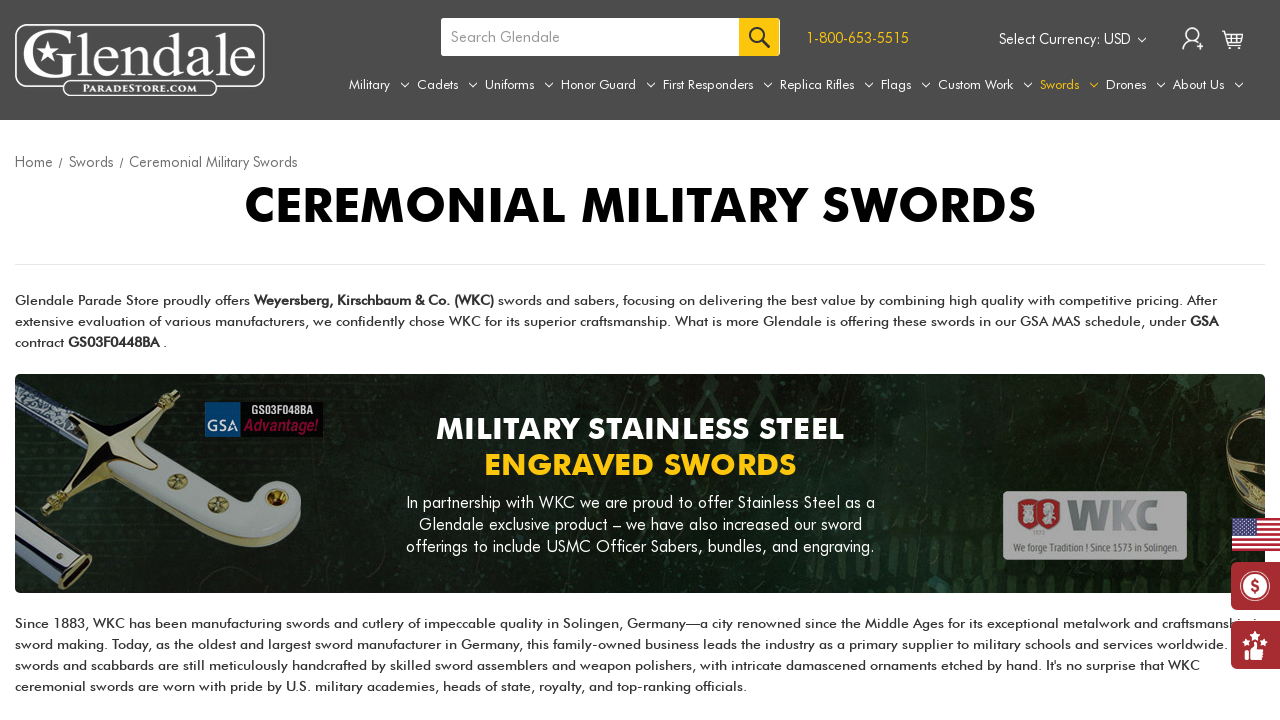

Verified URL matches expected swords page URL
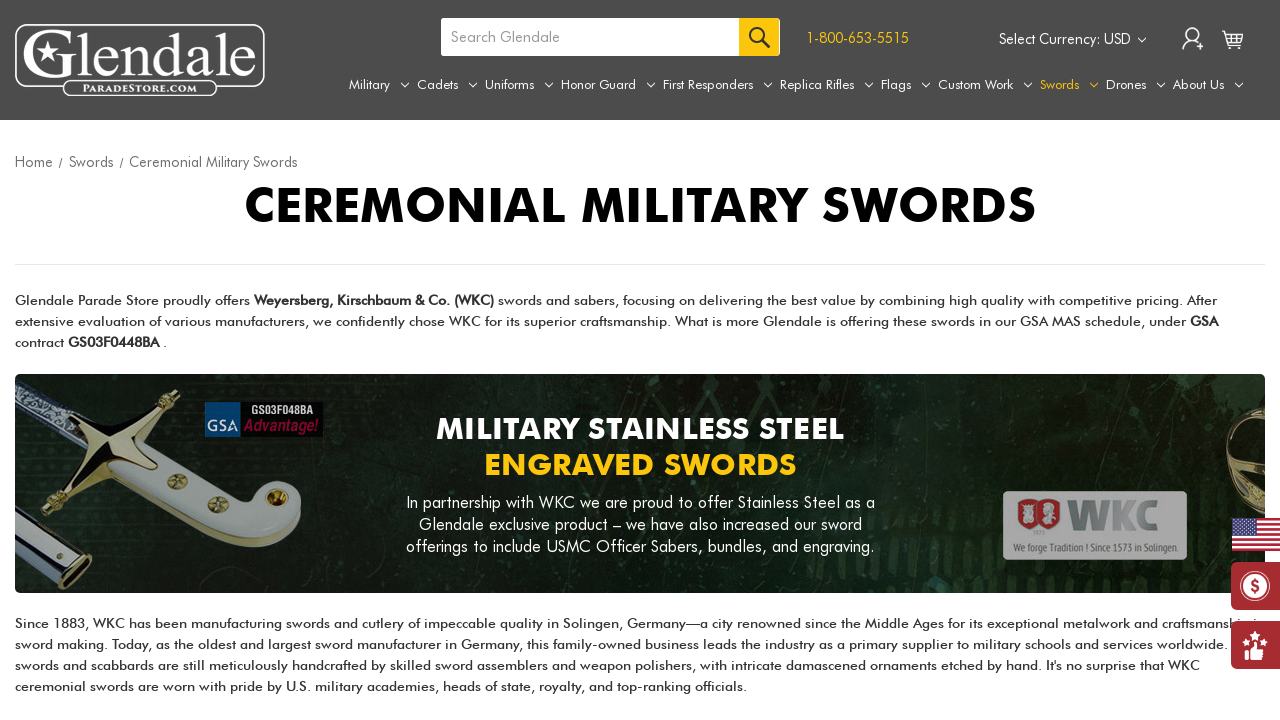

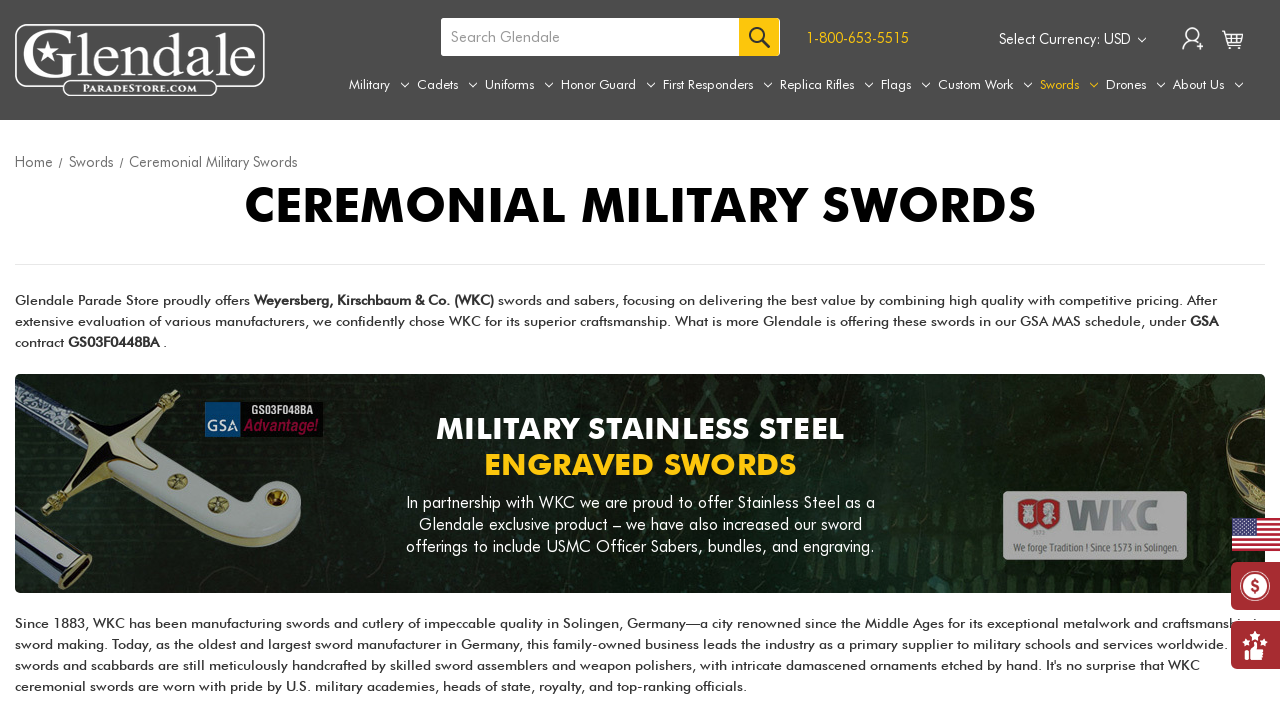